Tests navigation to the Widgets section and interacts with the Slider widget by clicking on it multiple times

Starting URL: https://demo.automationtesting.in/

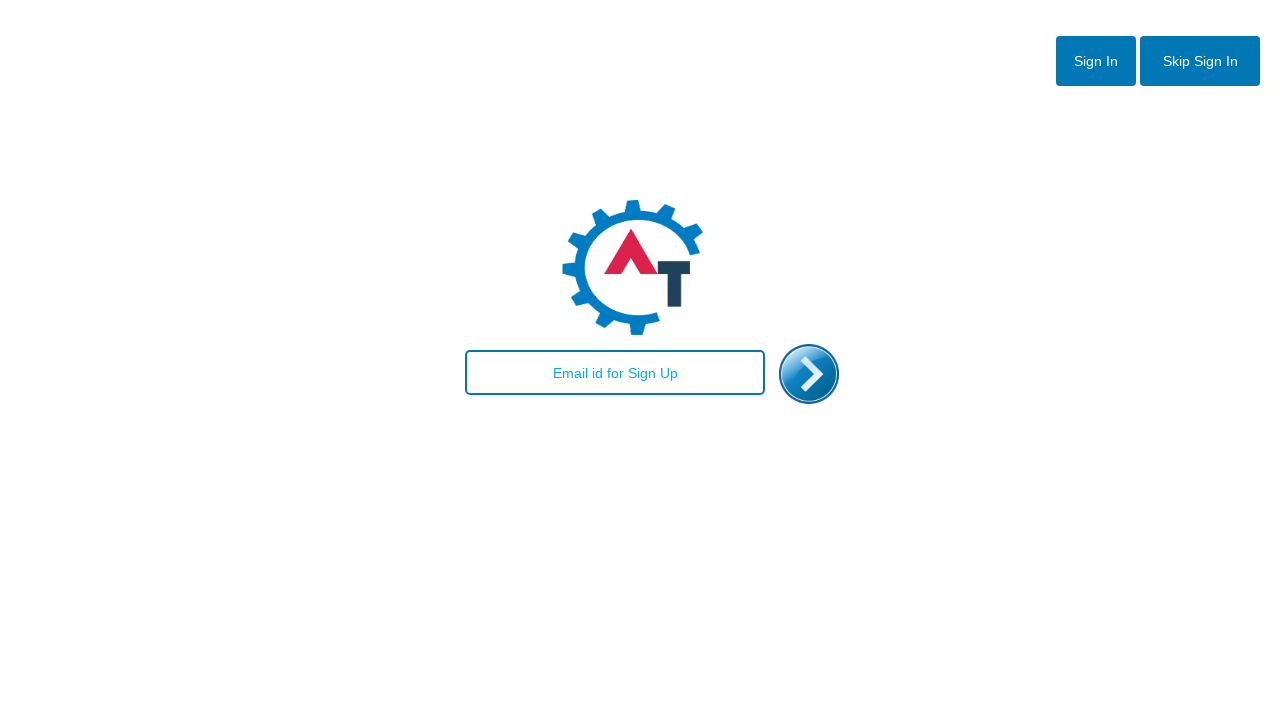

Clicked button with ID 'btn2' at (1200, 61) on #btn2
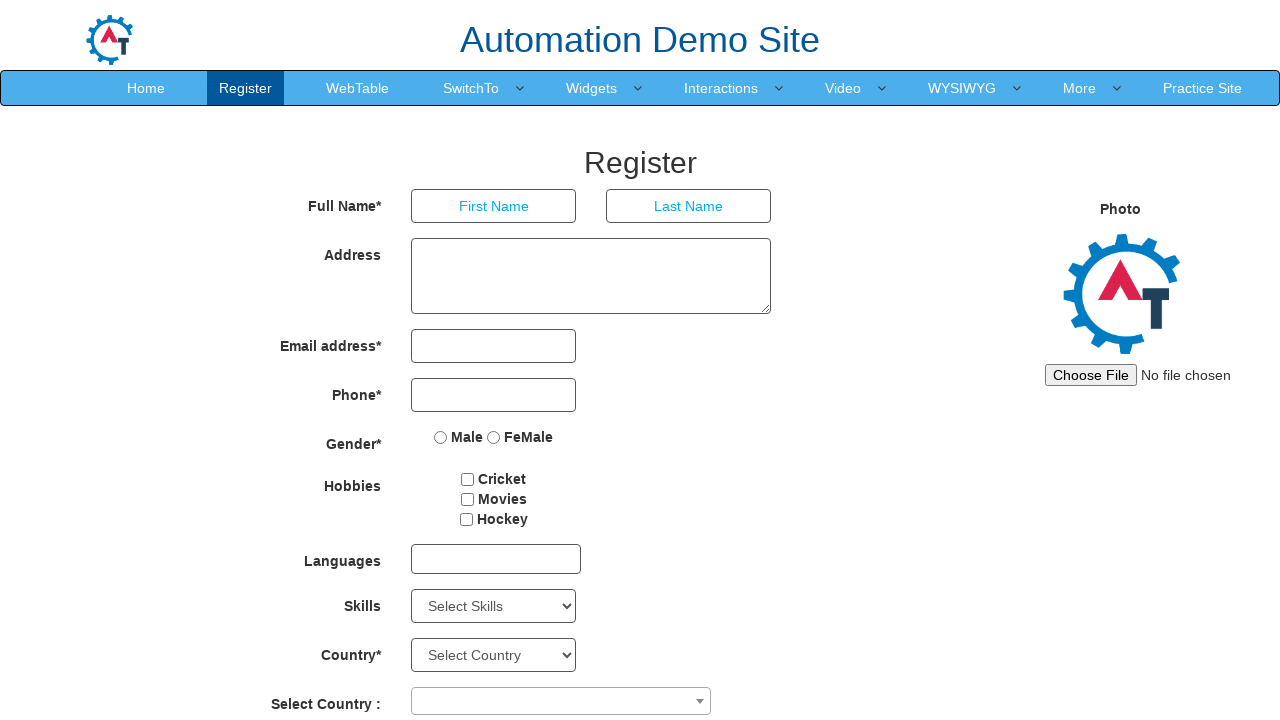

Clicked on Widgets link to navigate to Widgets section at (592, 88) on text=Widgets
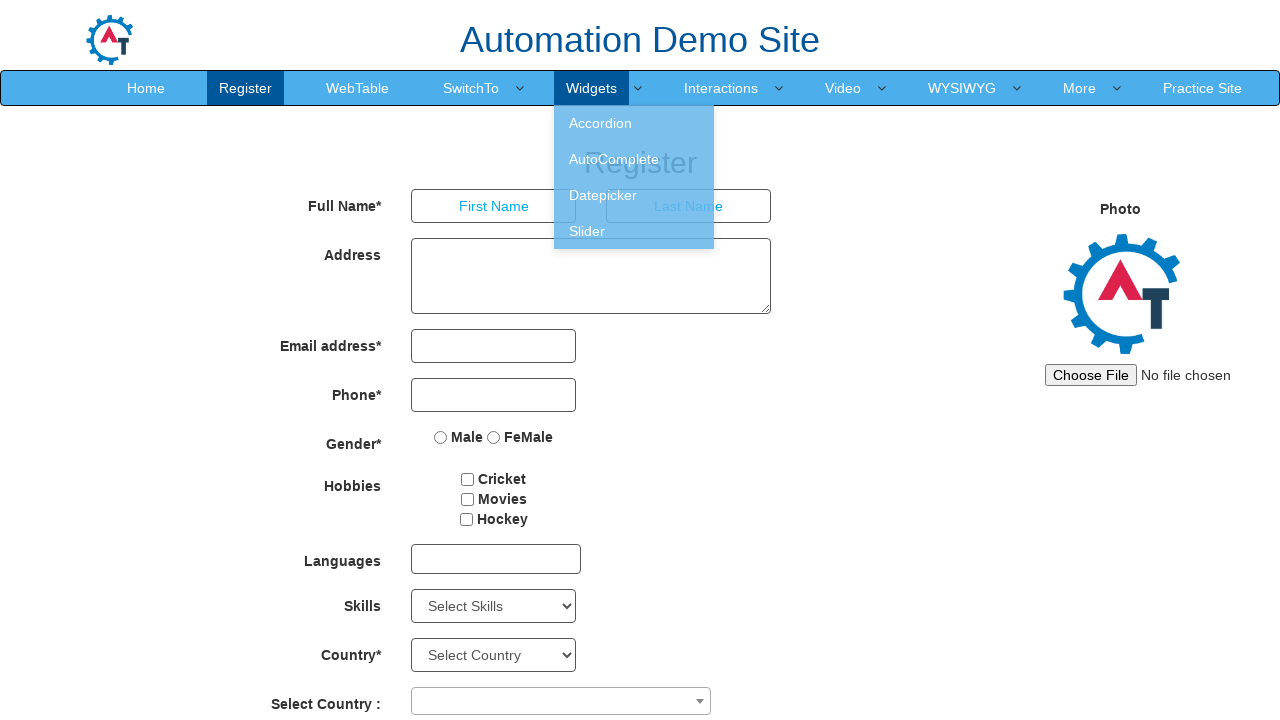

Clicked on Slider link to access the Slider widget at (634, 231) on text=Slider
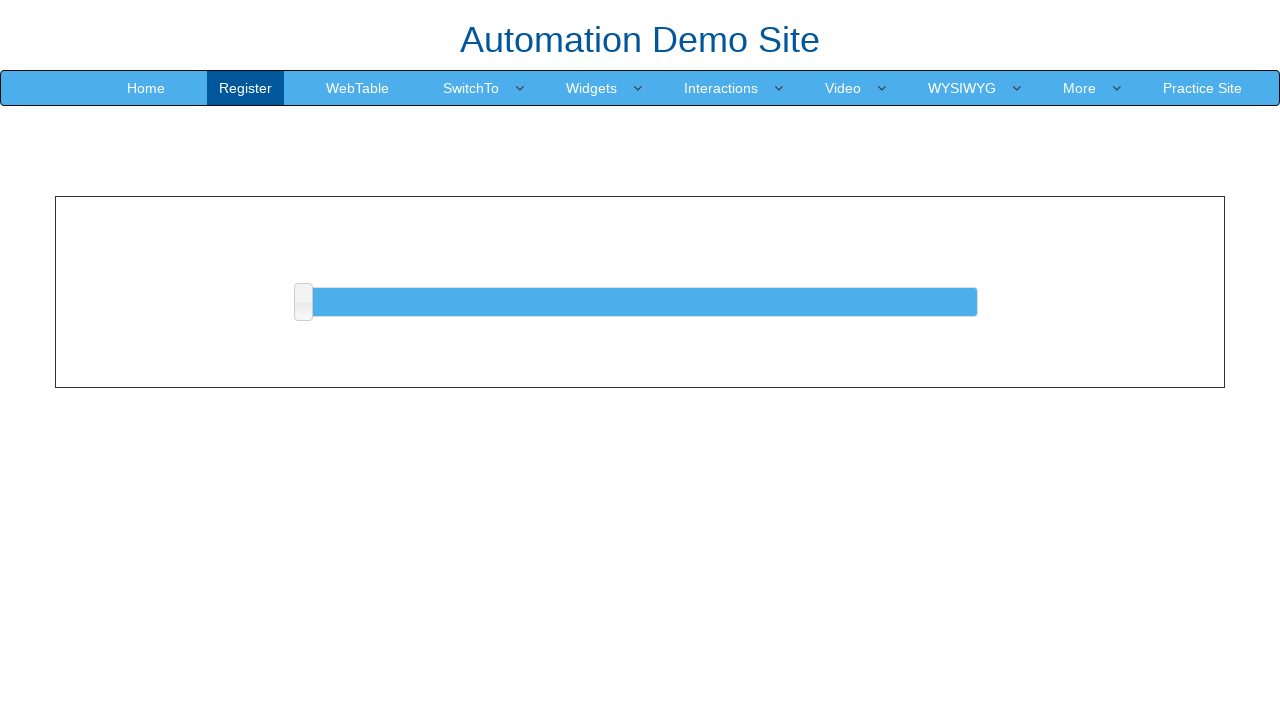

Clicked on slider widget (click 1) at (640, 302) on #slider
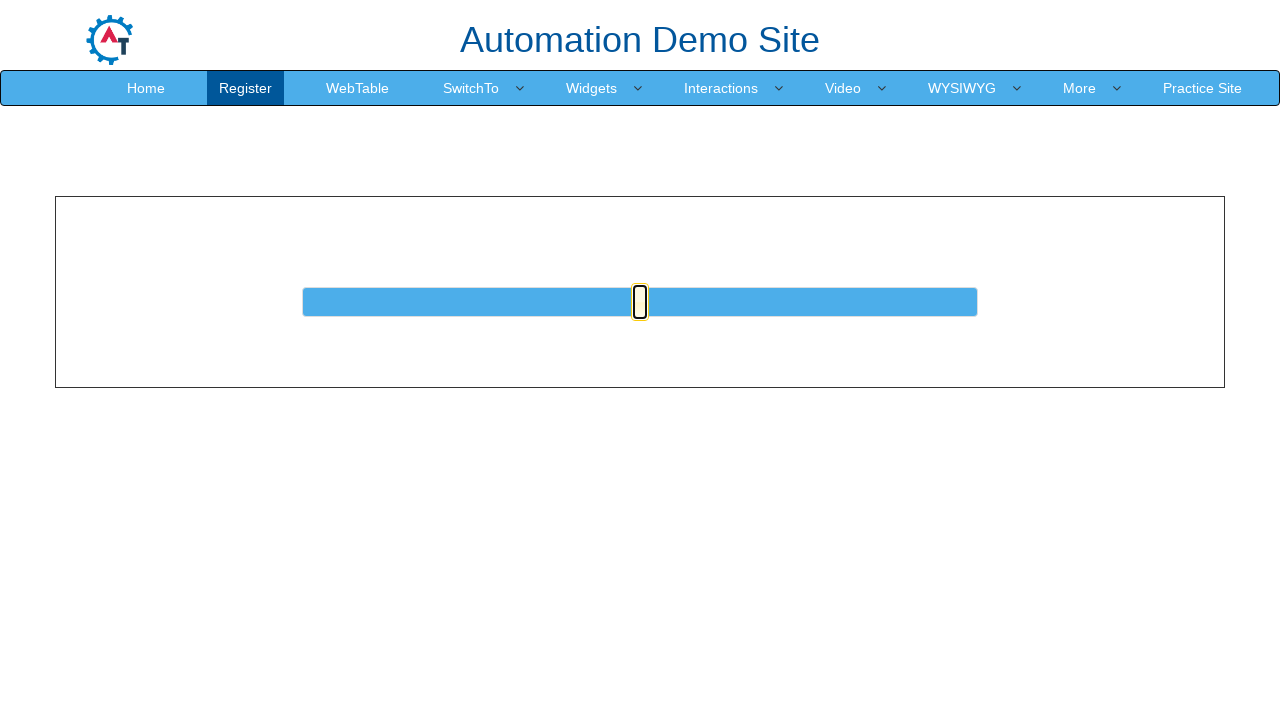

Clicked on slider widget (click 2) at (640, 302) on #slider
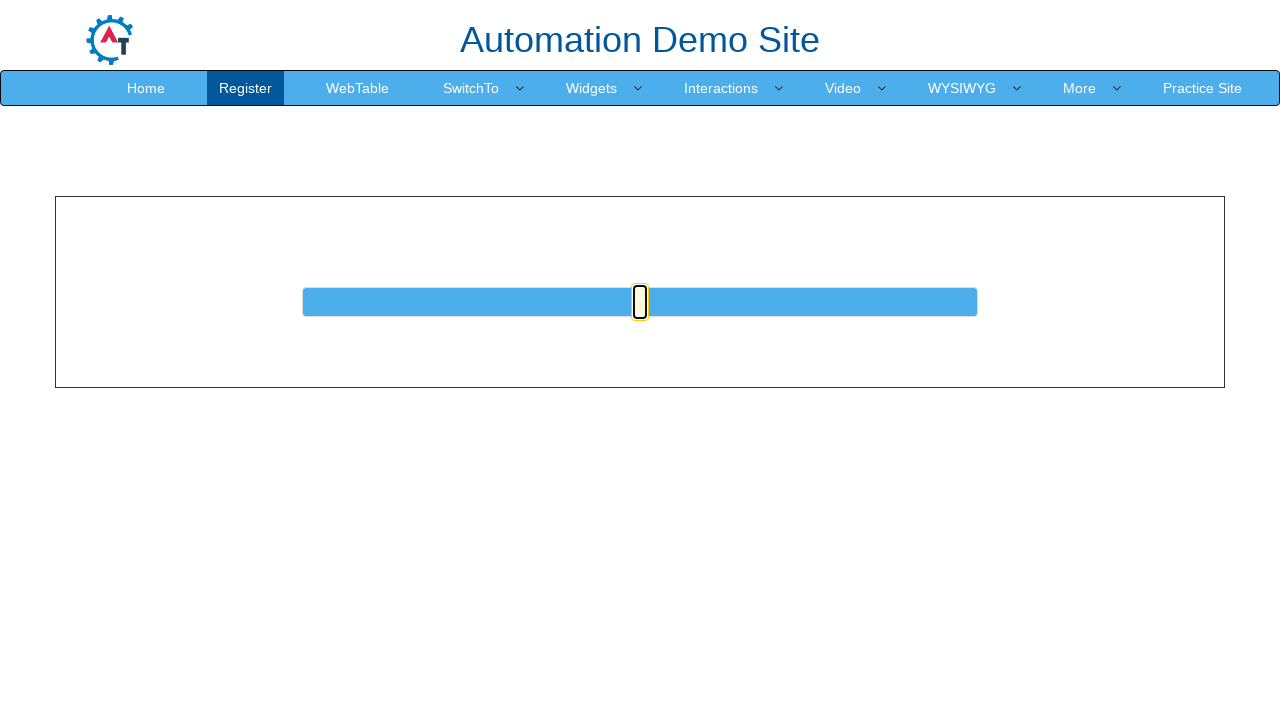

Clicked on slider widget (click 3) at (640, 302) on #slider
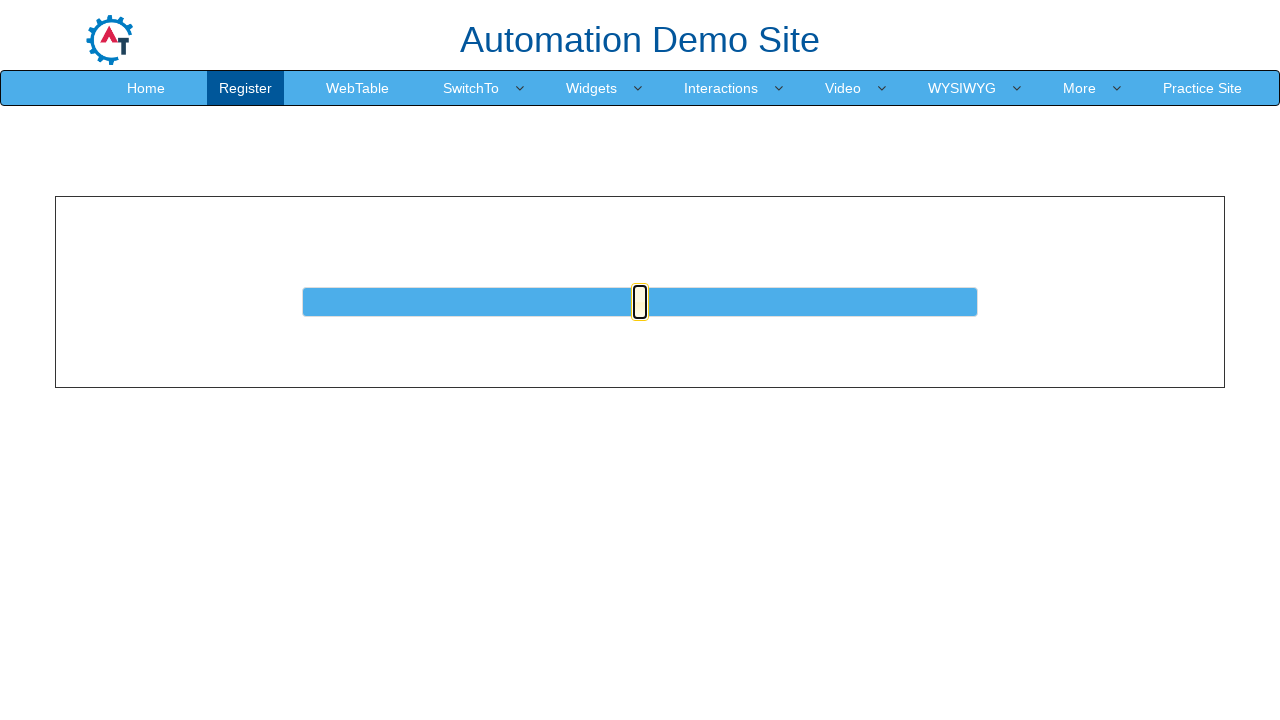

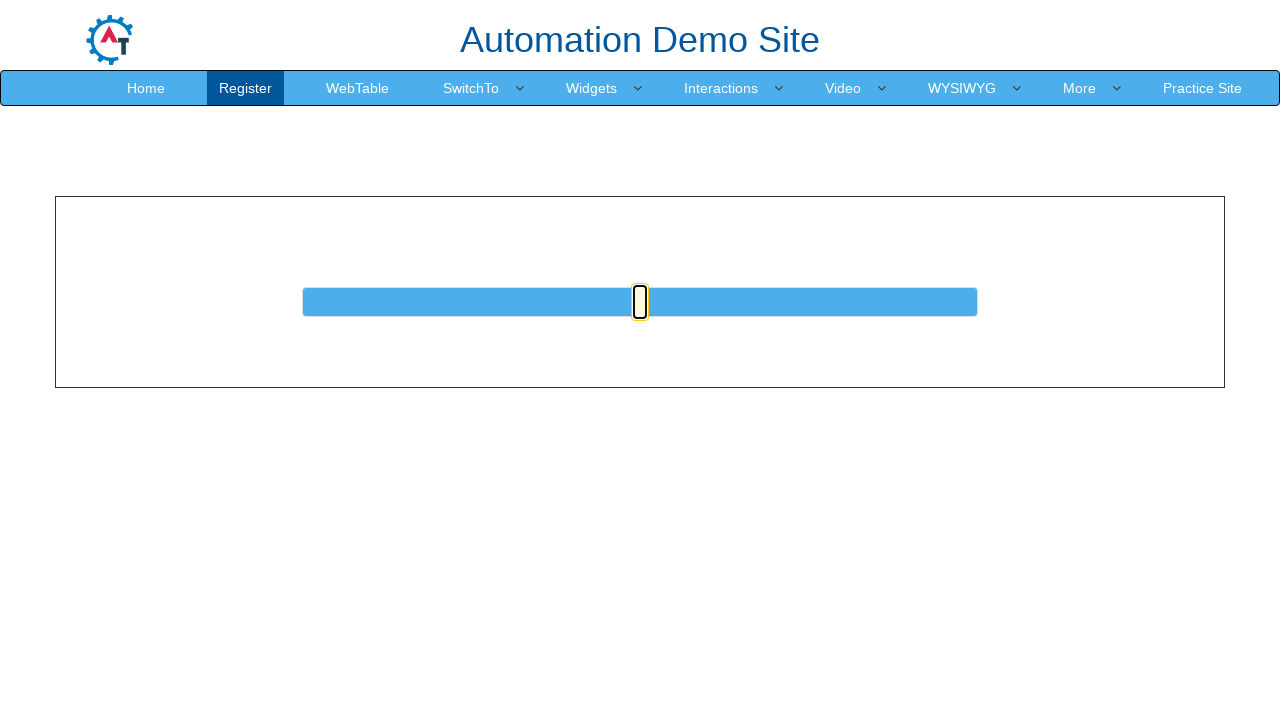